Tests window handling by navigating to a multiple windows example page, opening a new window, and switching between parent and child windows to verify content

Starting URL: https://the-internet.herokuapp.com/

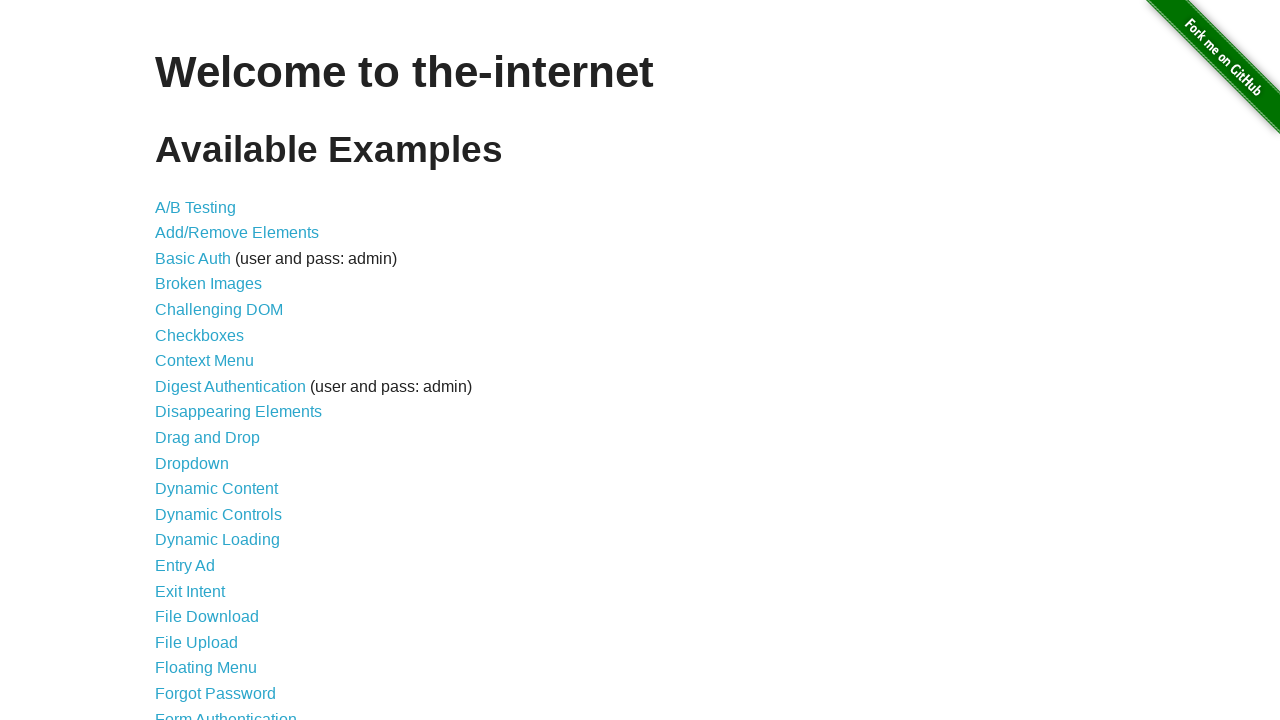

Clicked on Multiple Windows link at (218, 369) on xpath=//a[text()='Multiple Windows']
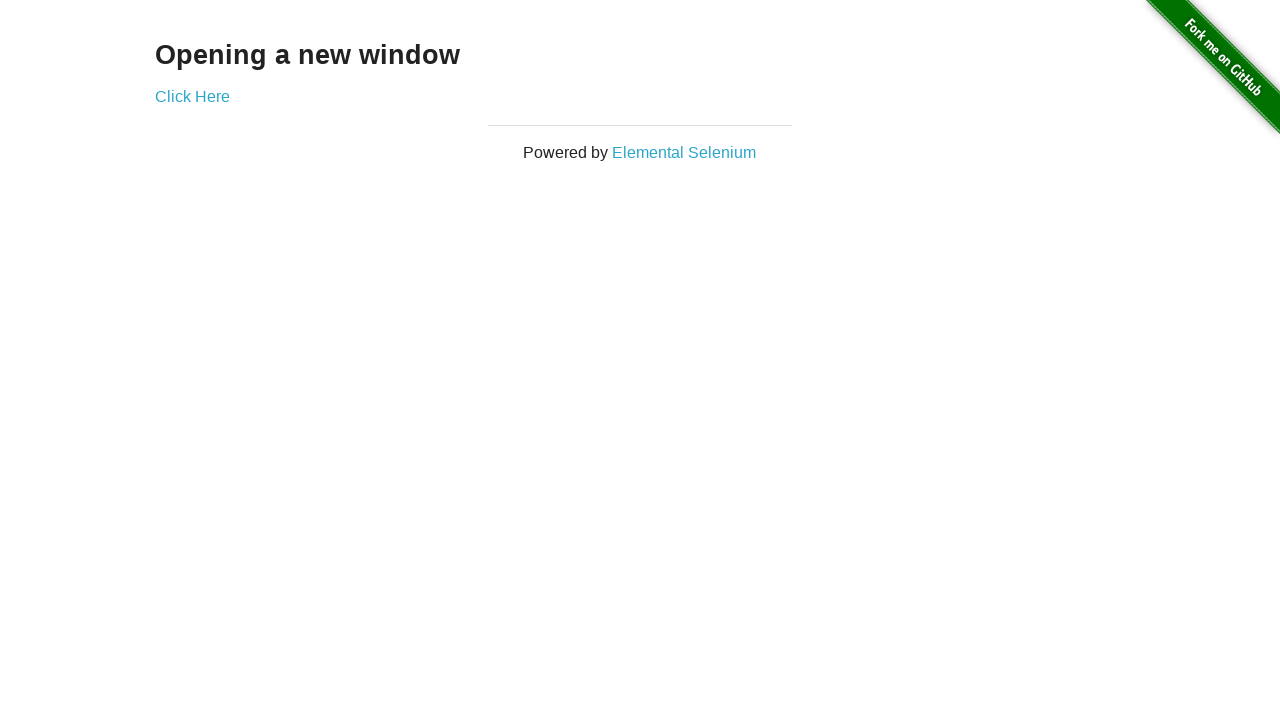

Clicked 'Click Here' link to open new window at (192, 96) on xpath=//a[text()='Click Here']
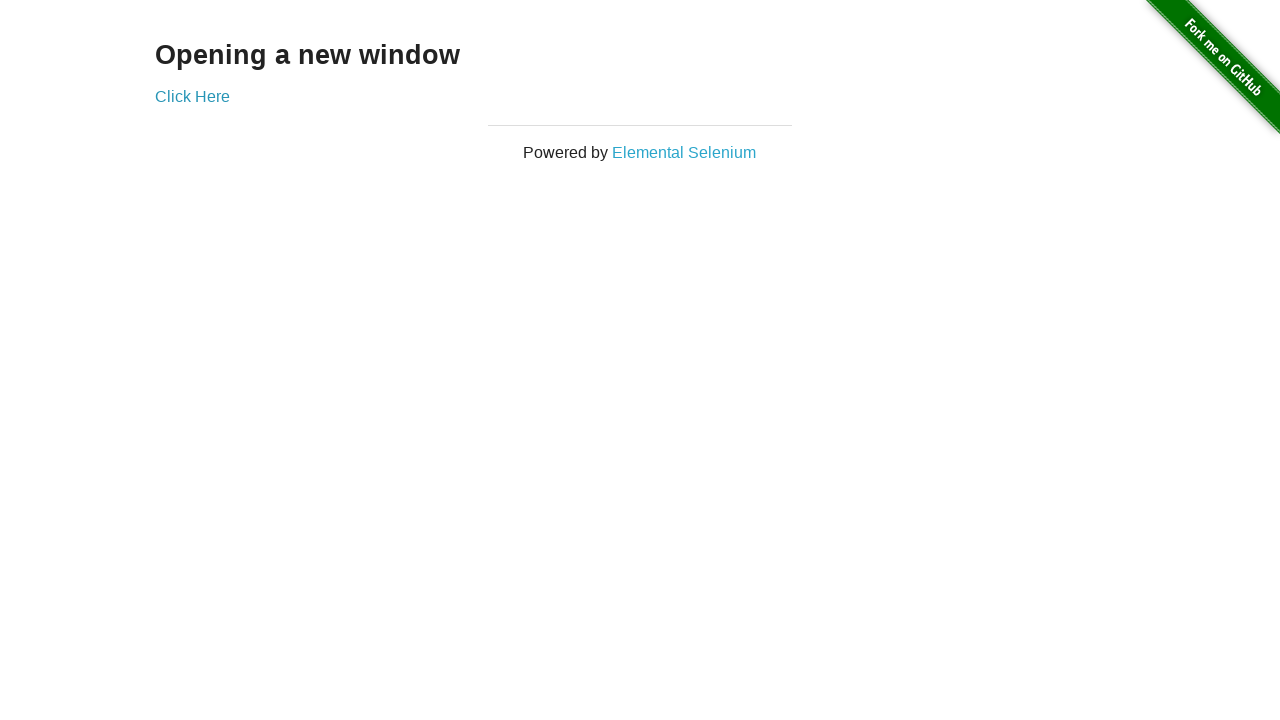

New window opened and captured
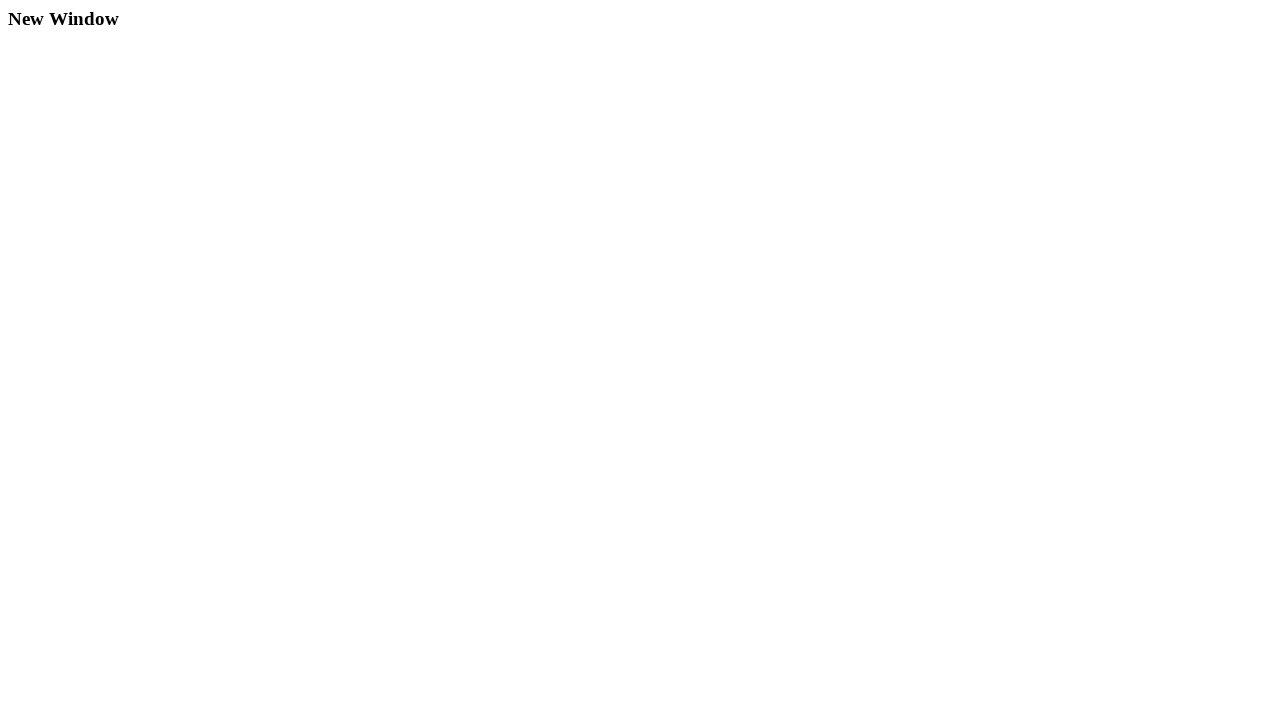

Waited for .example element to load in new window
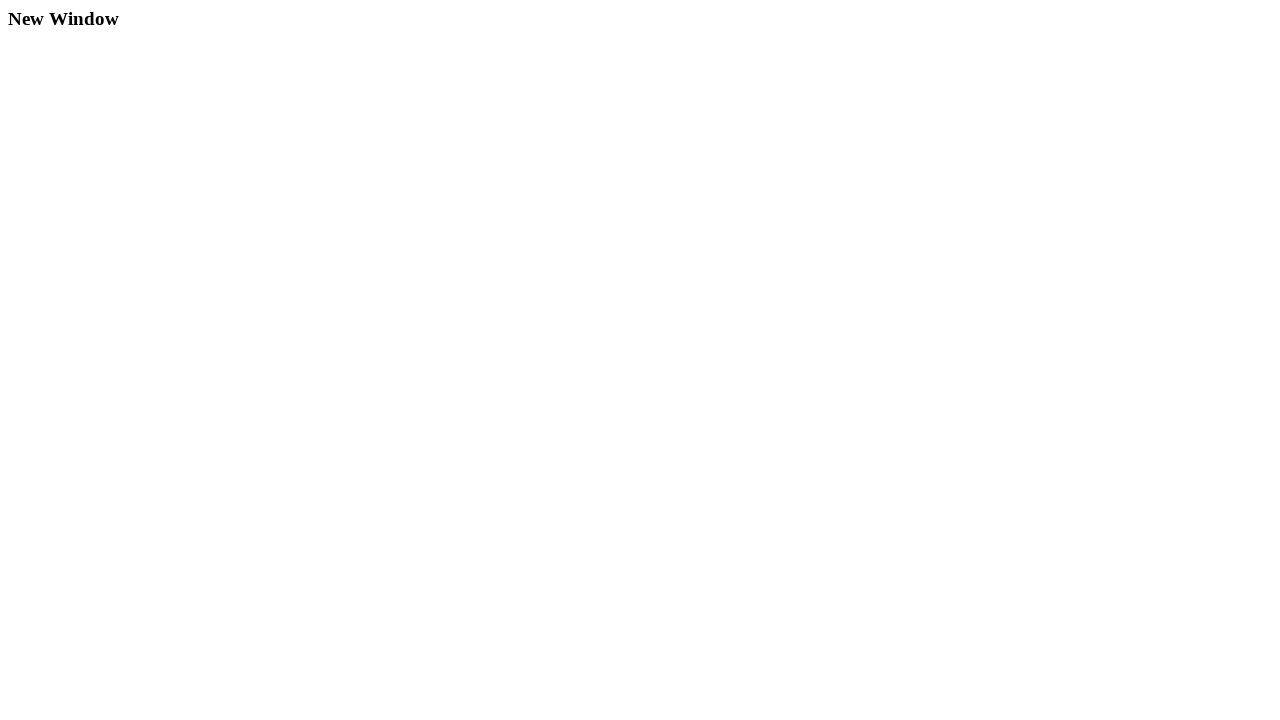

Retrieved text from new window: '
  New Window
'
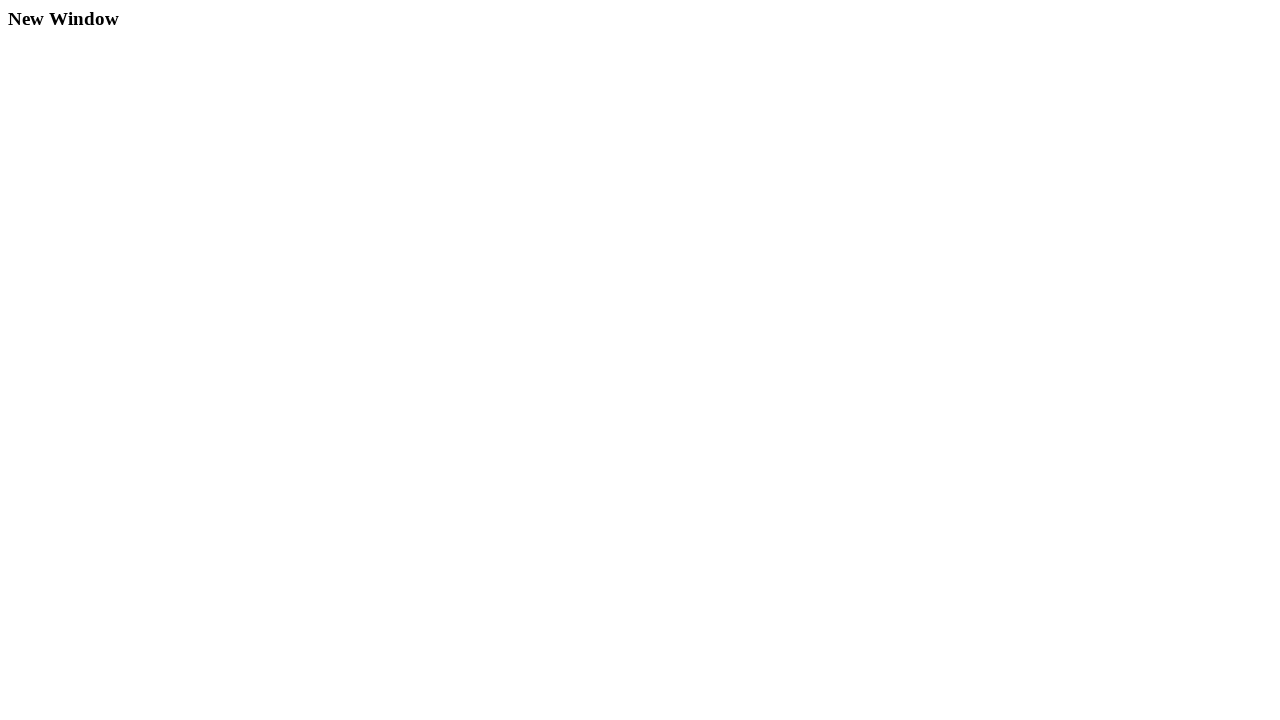

Retrieved text from parent window h3: 'Opening a new window'
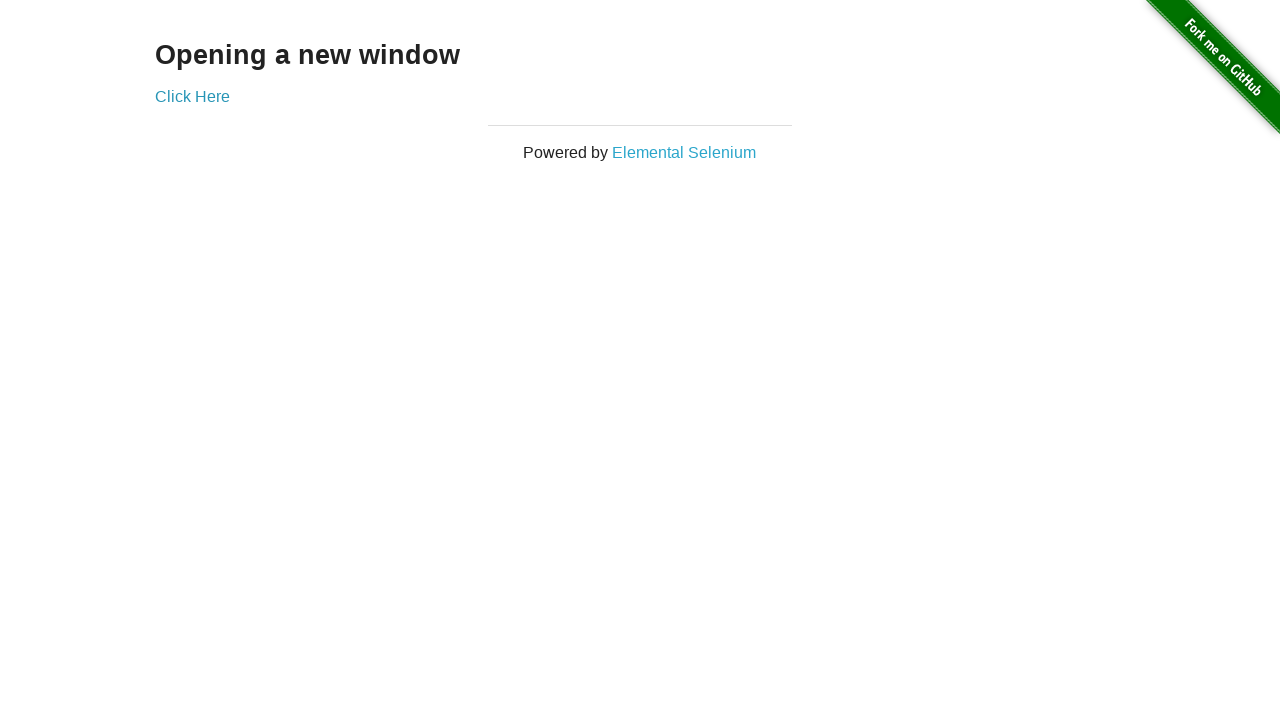

Closed the new window
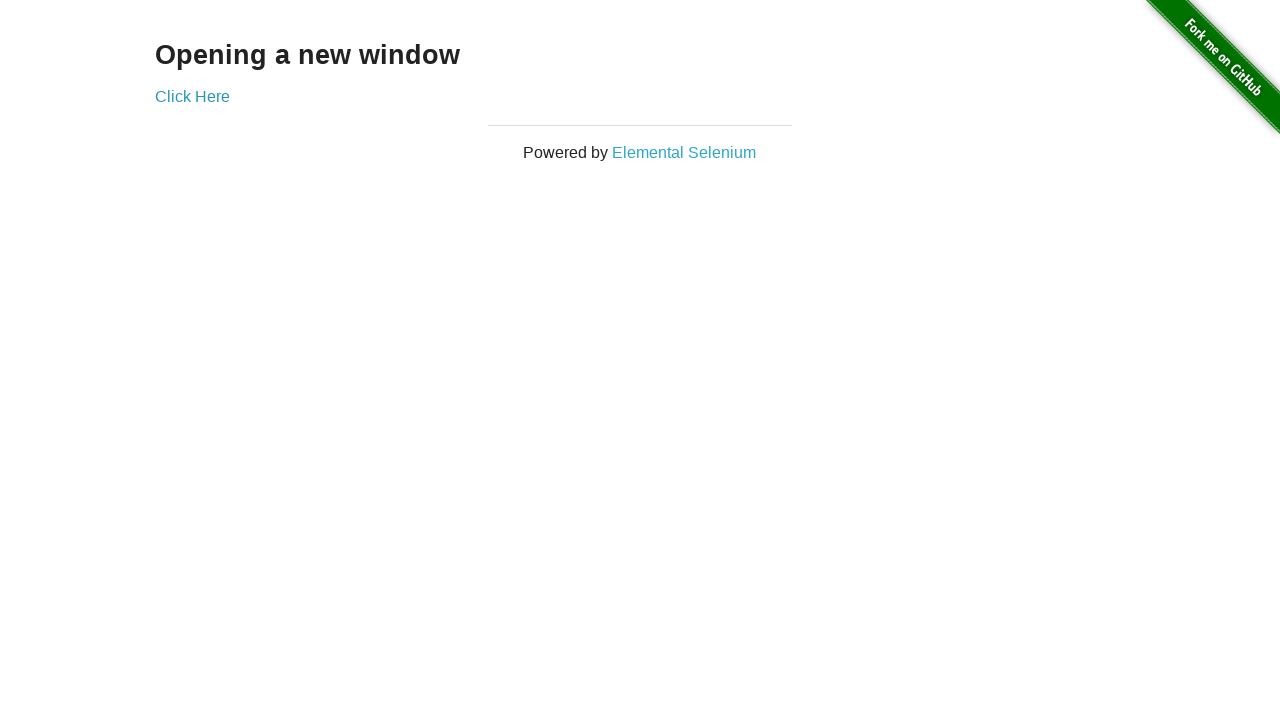

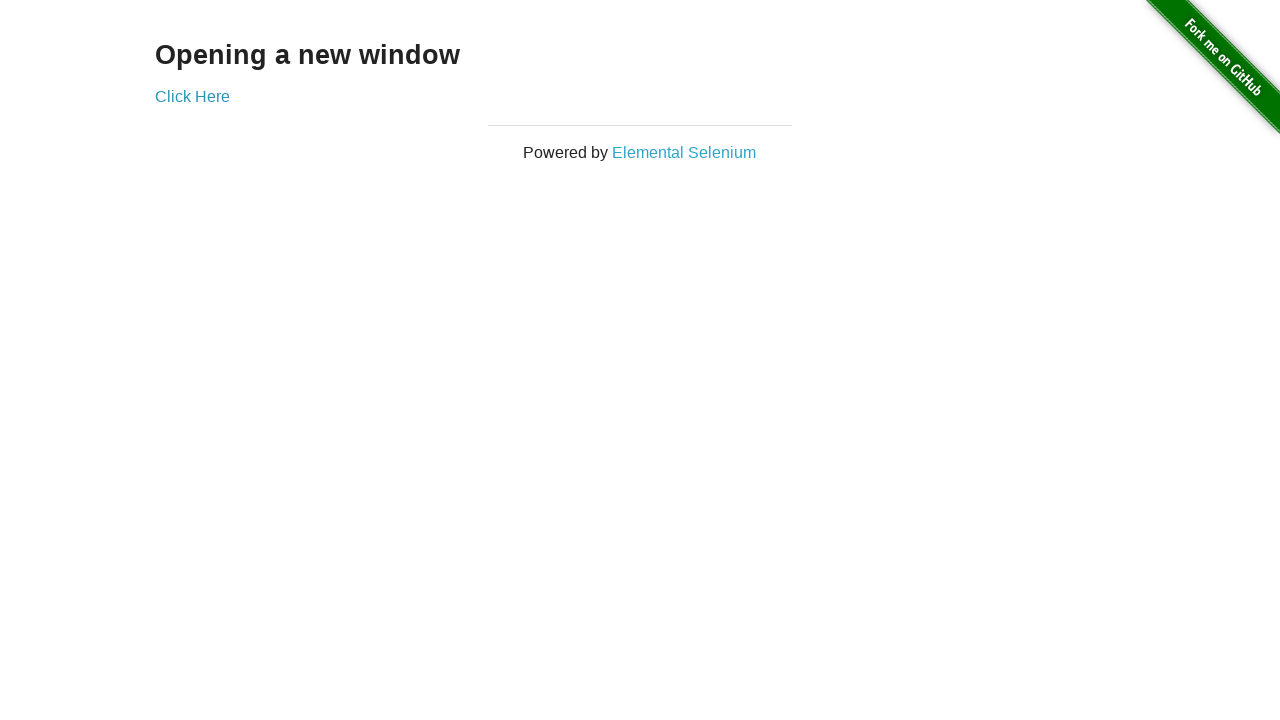